Tests alert handling by clicking a button, accepting a JavaScript alert, reading a value from the page, calculating a mathematical formula (log of absolute value of 12*sin(x)), entering the answer, and submitting the form.

Starting URL: http://suninjuly.github.io/alert_accept.html

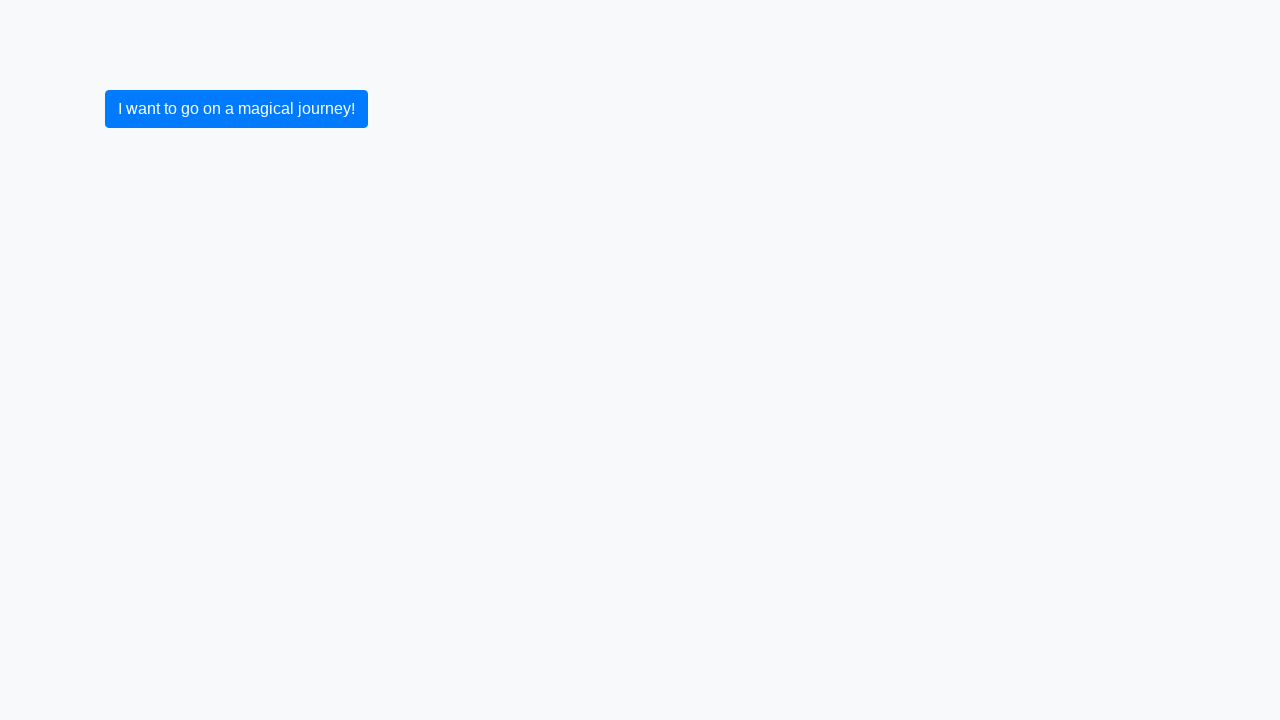

Clicked primary button to trigger alert at (236, 109) on .btn-primary
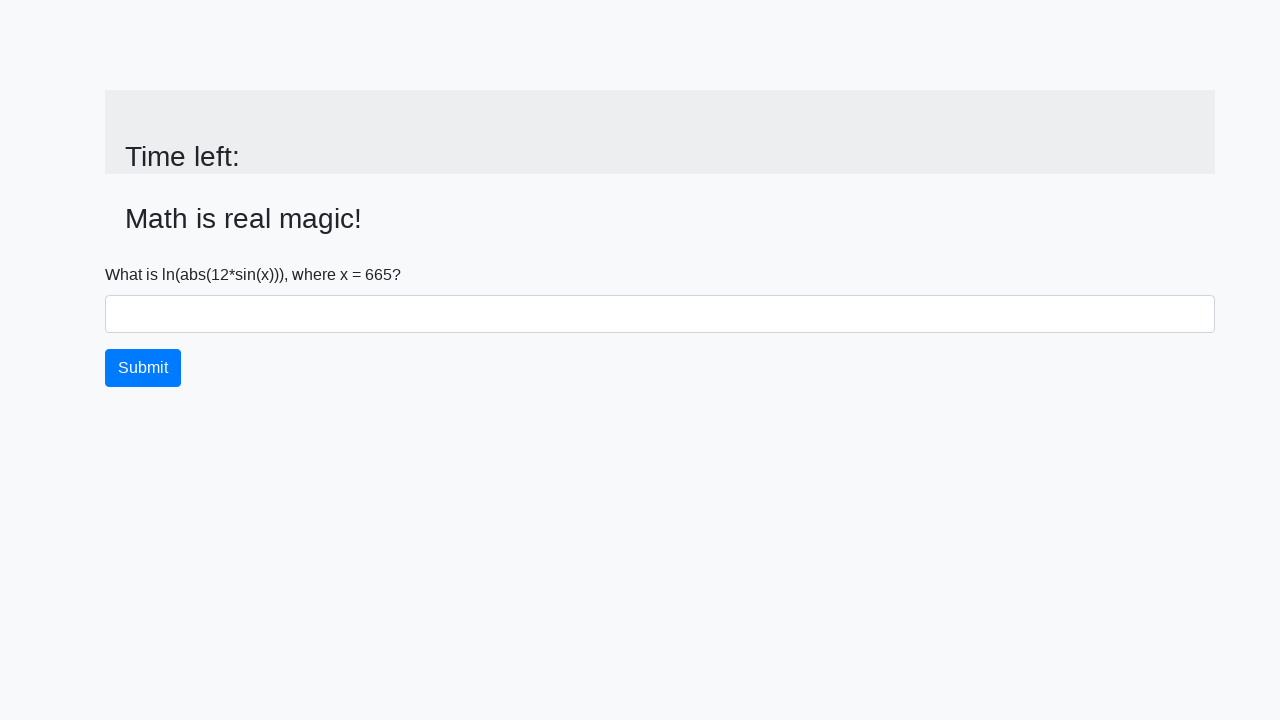

Alert was accepted and input value element is visible
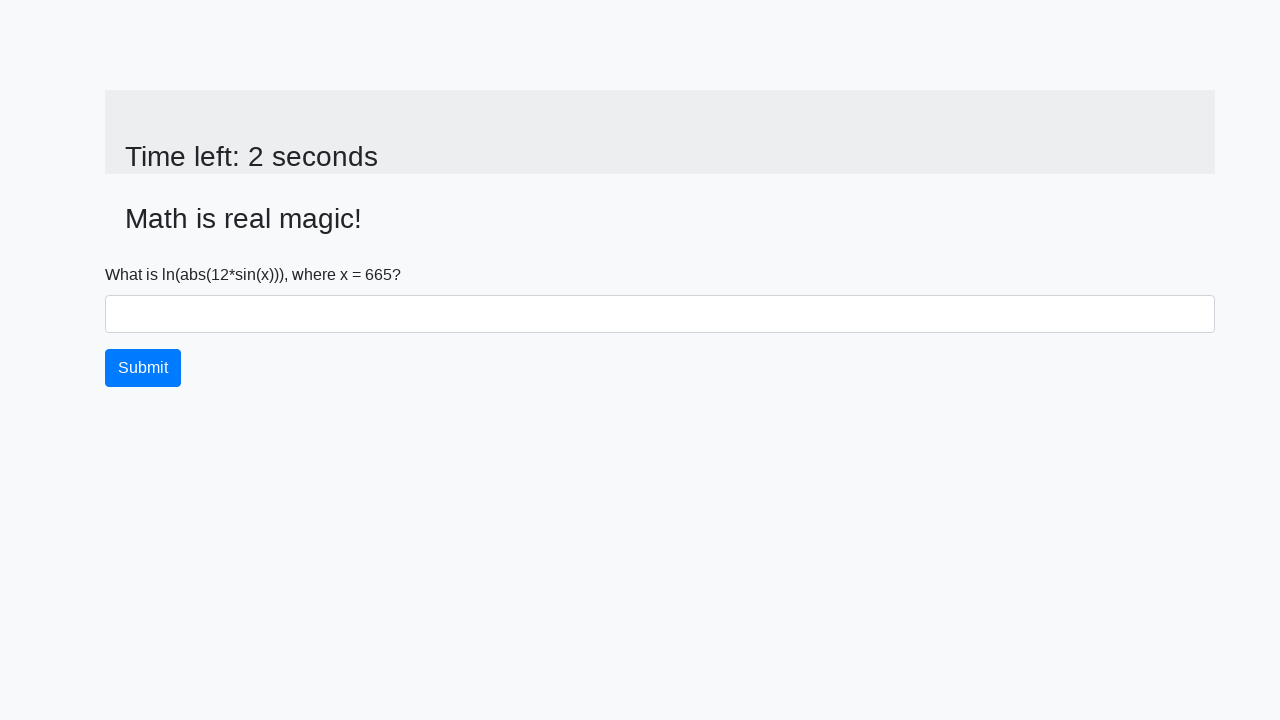

Read x value from page: 665
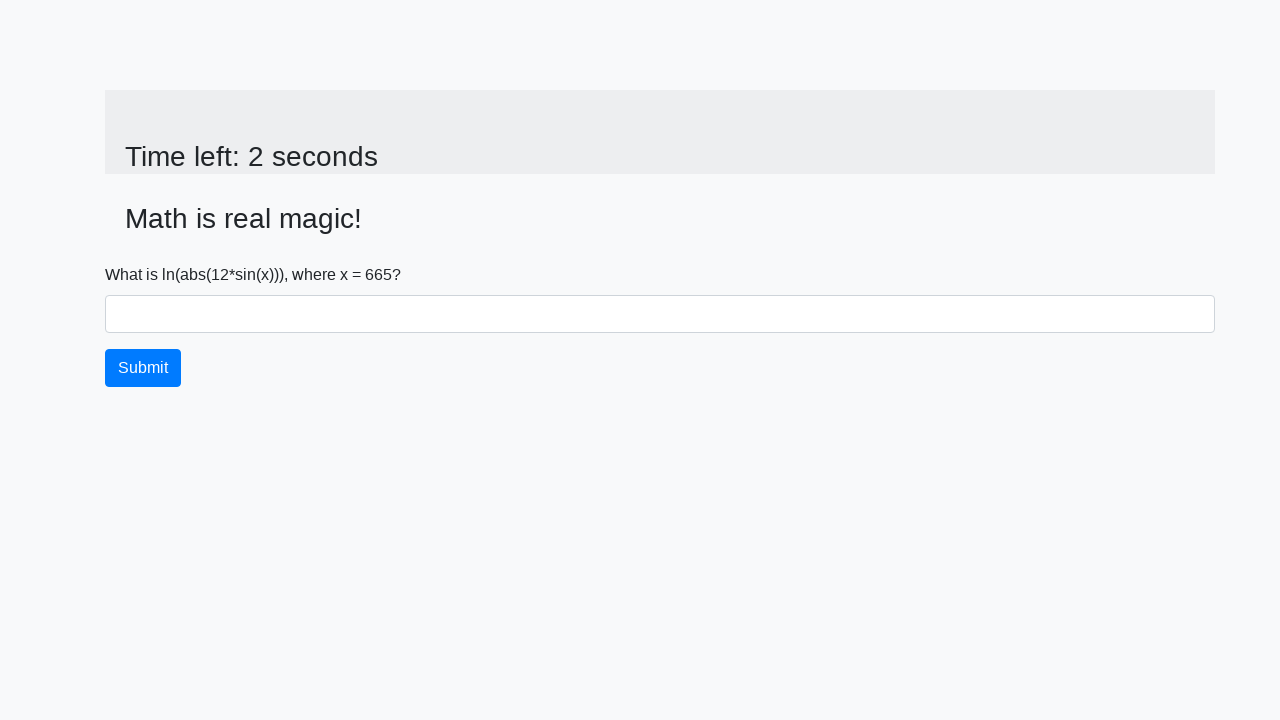

Calculated answer using formula log(abs(12*sin(665))): 2.323412902851447
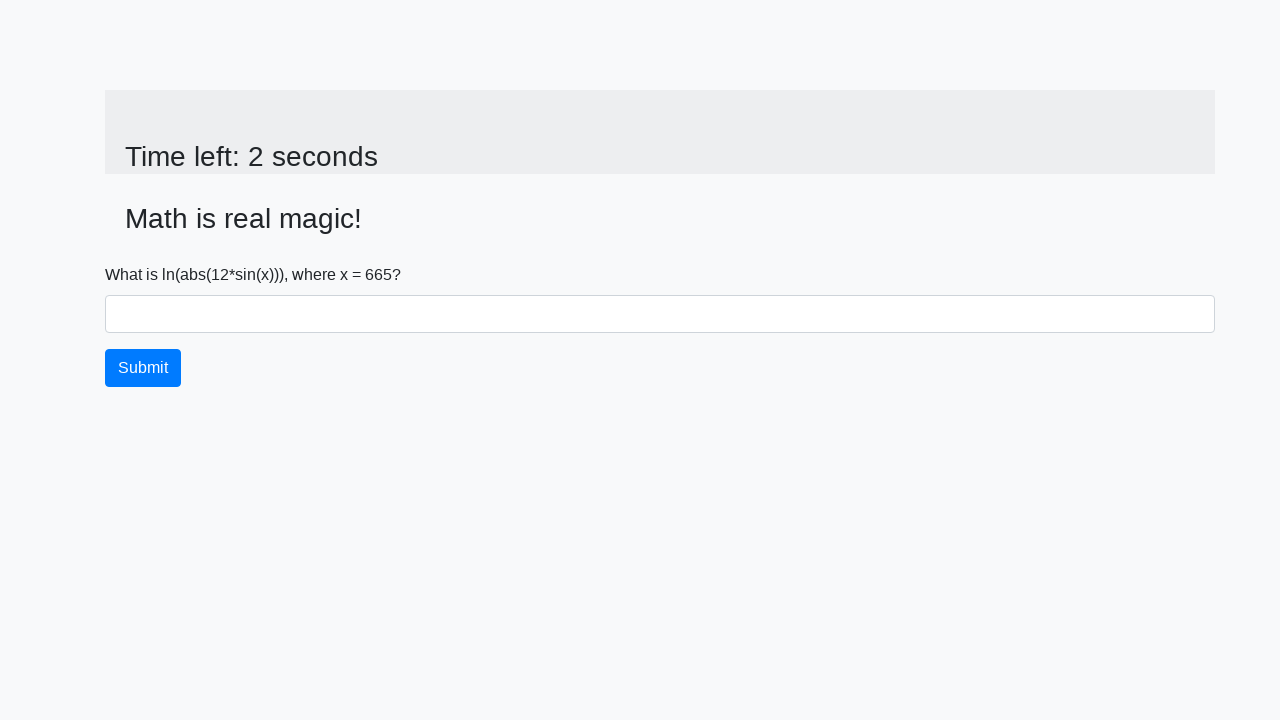

Filled answer field with calculated value: 2.323412902851447 on #answer
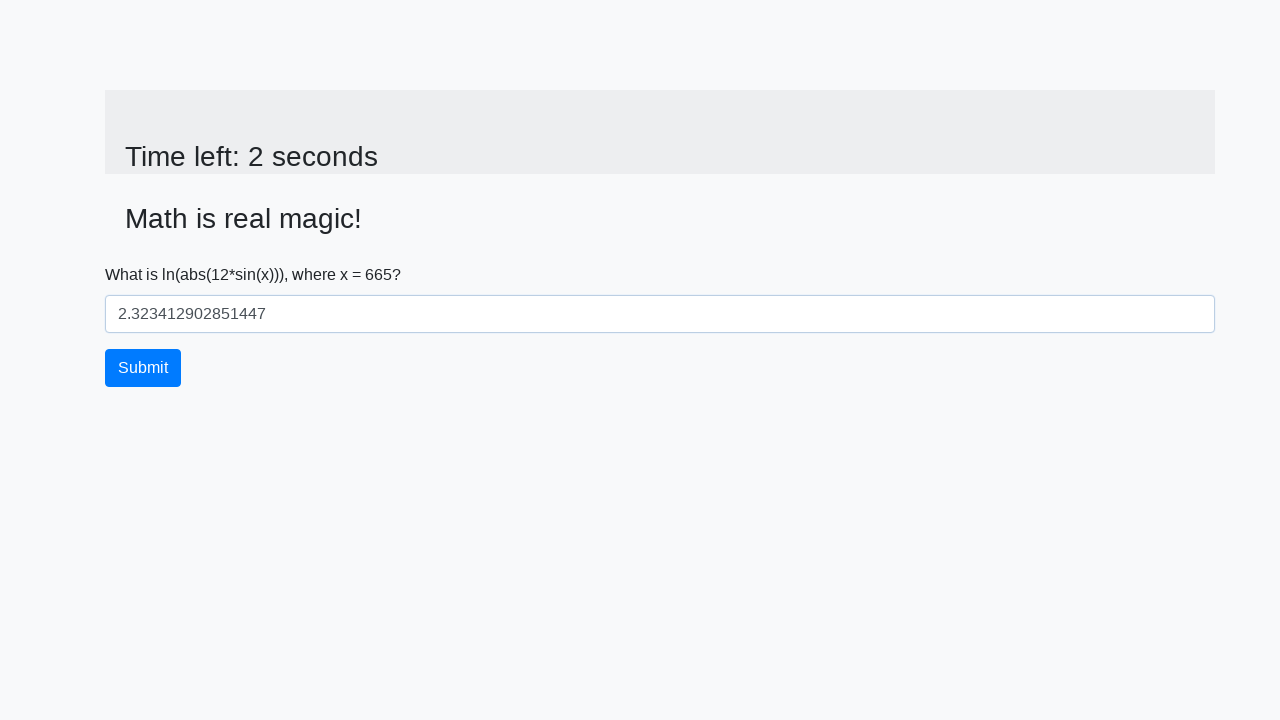

Clicked primary button to submit form at (143, 368) on .btn-primary
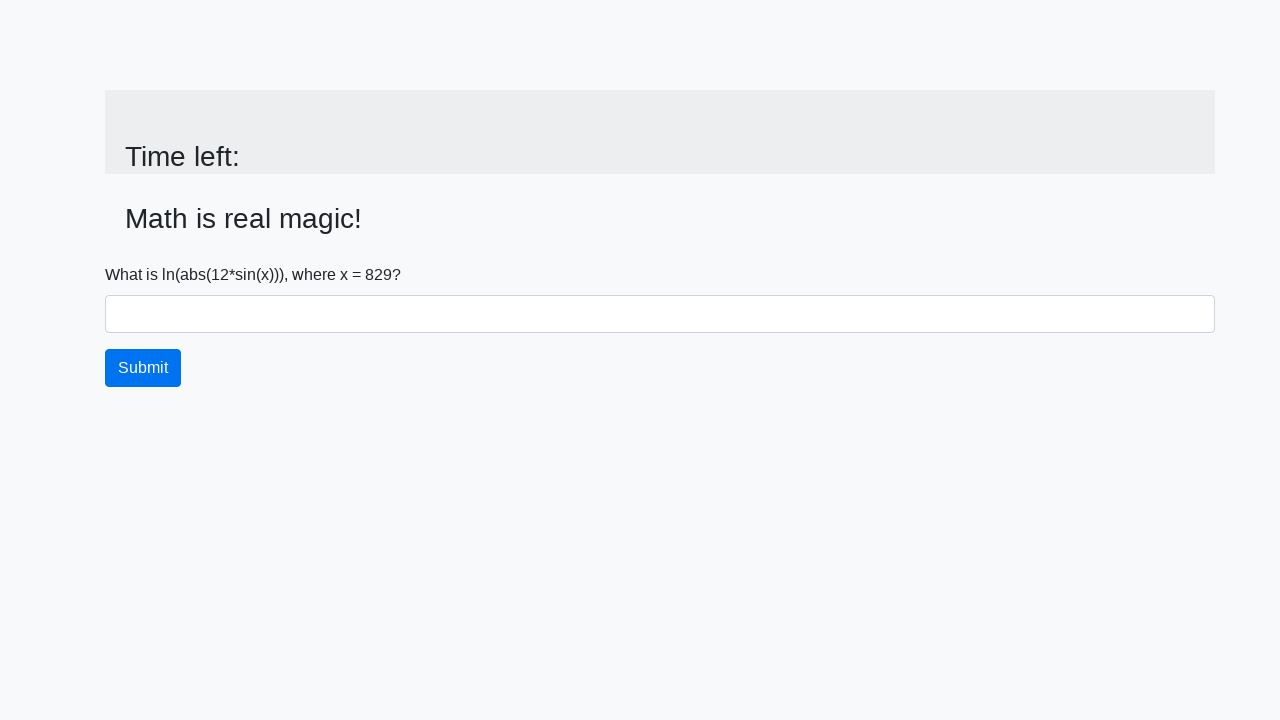

Waited for result alert to appear
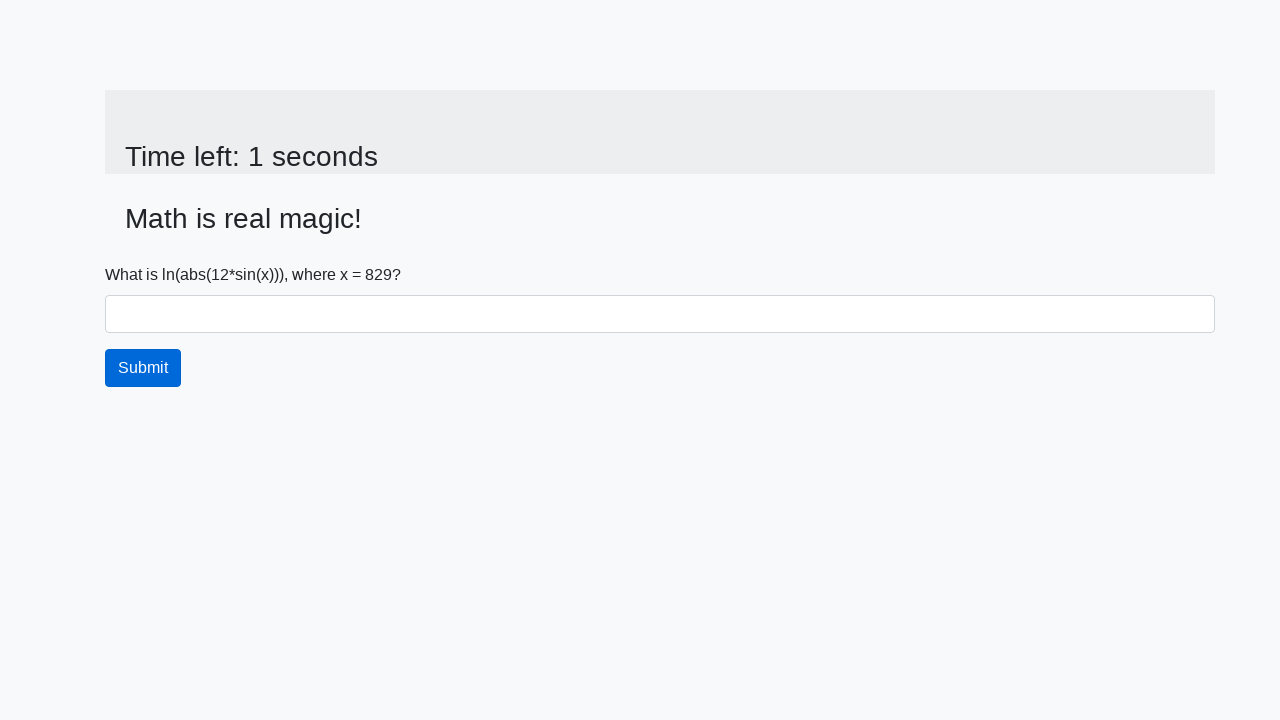

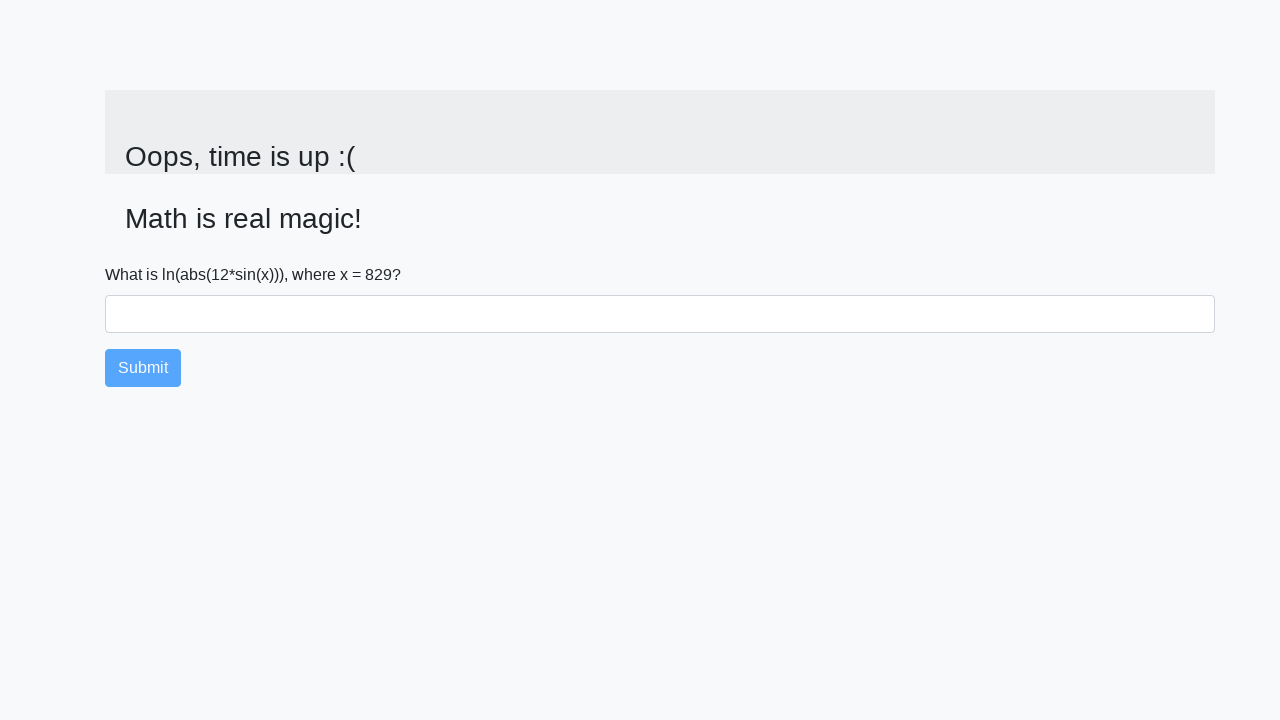